Tests browser navigation commands by navigating between two websites, then using back and forward navigation to verify the browser history functionality works correctly.

Starting URL: https://demo.nopcommerce.com/

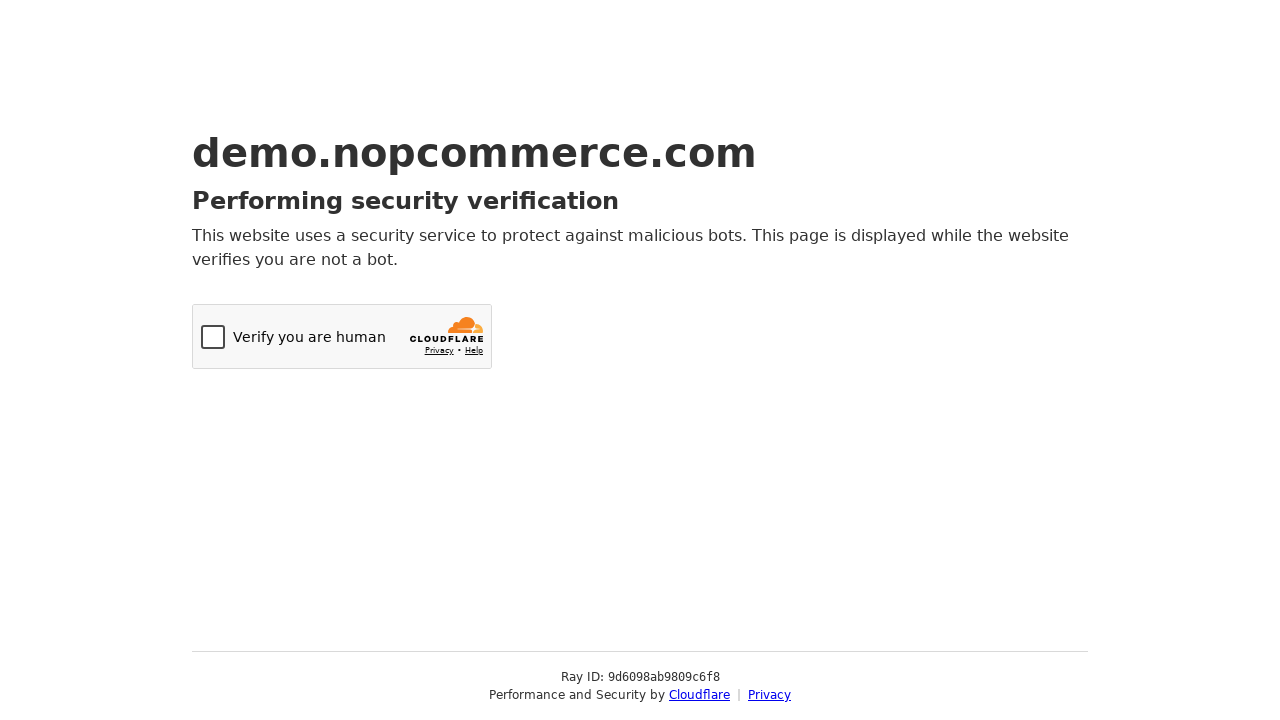

Navigated to OrangeHRM login page
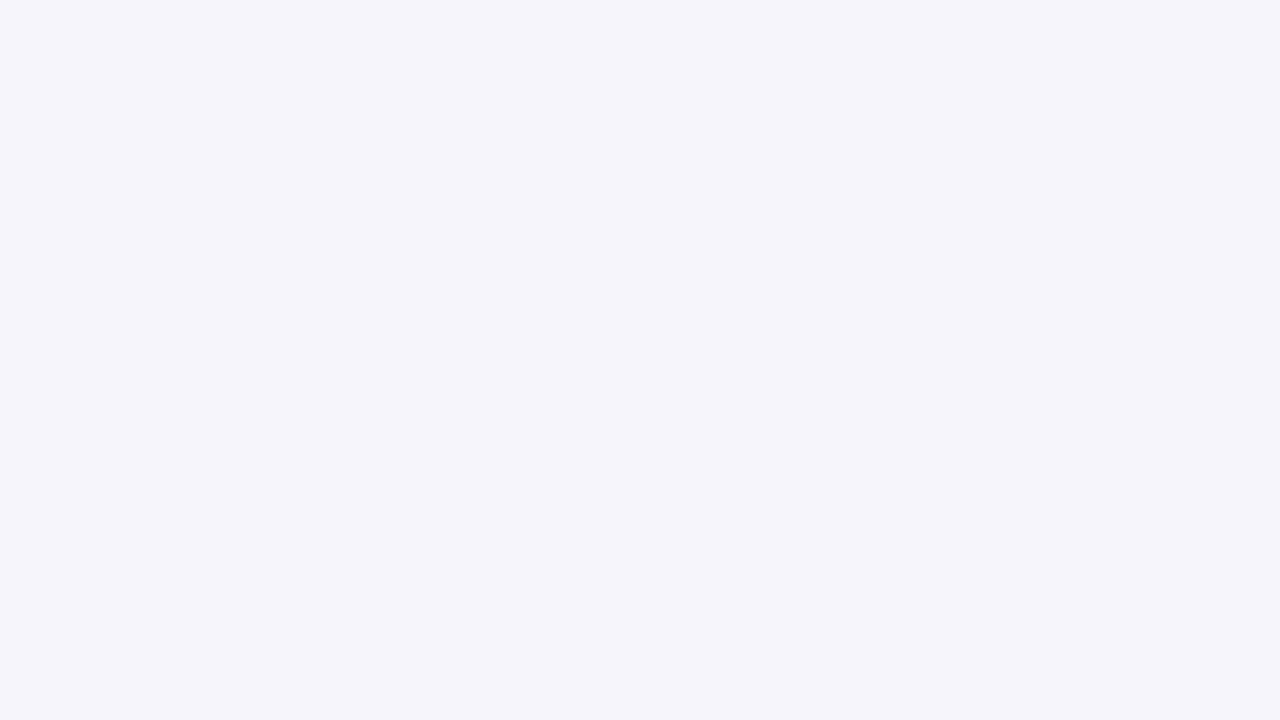

Navigated back to previous page using browser back button
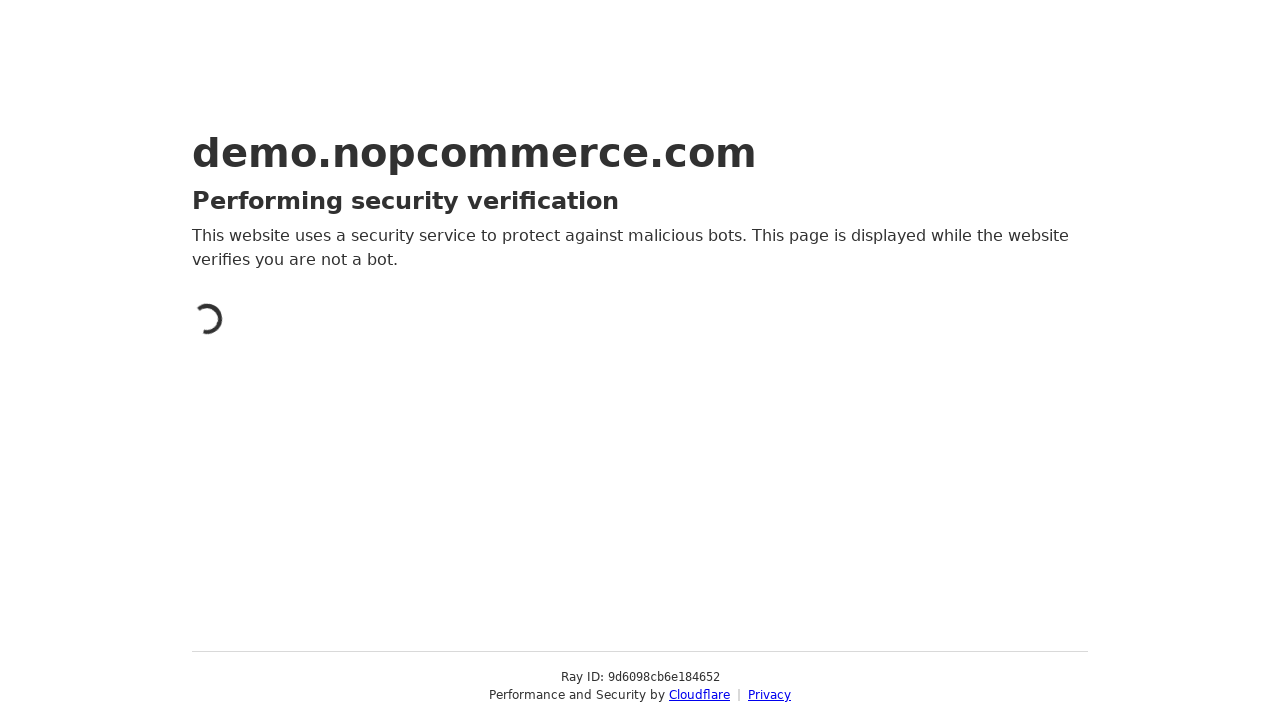

Verified back navigation successful - confirmed on nopcommerce.com
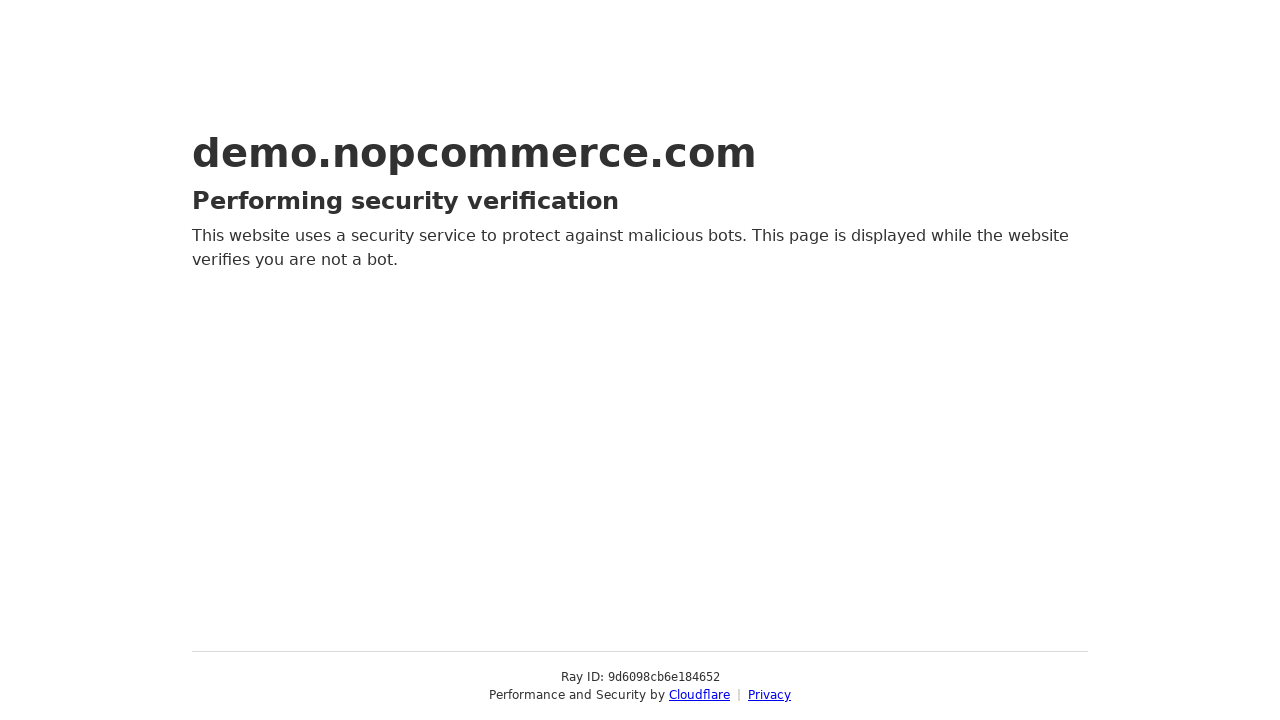

Navigated forward to OrangeHRM page using browser forward button
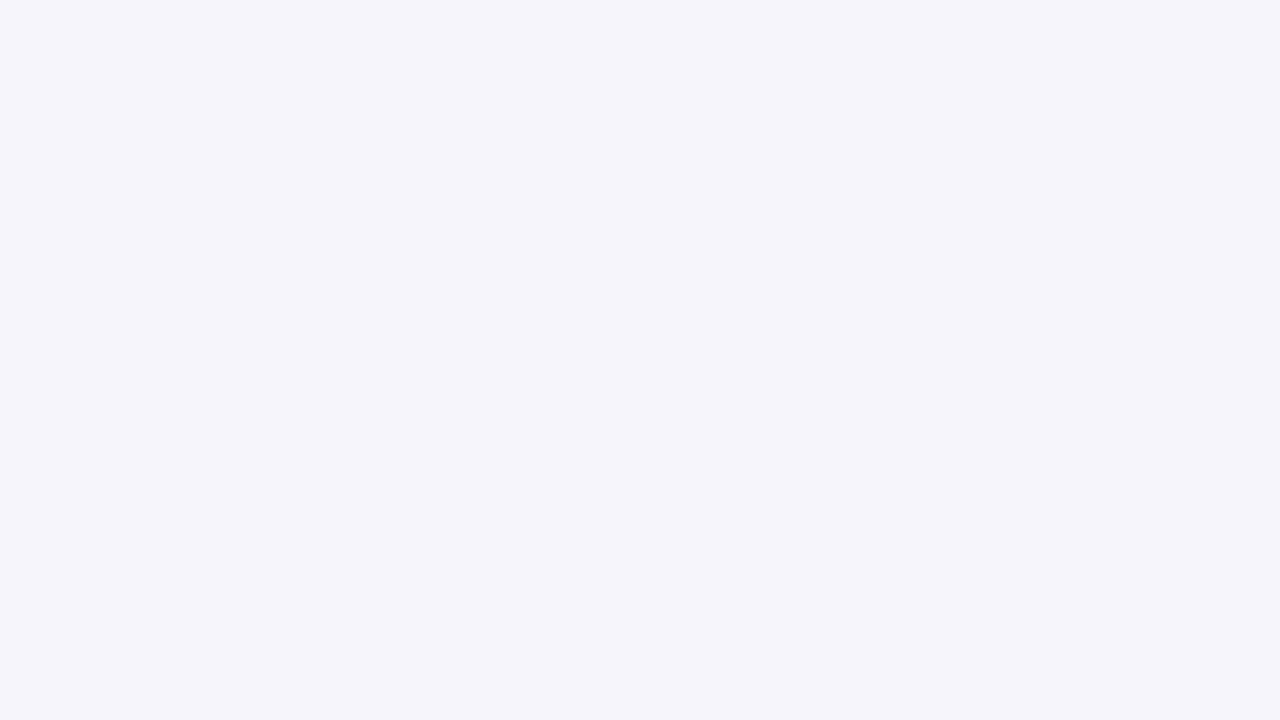

Verified forward navigation successful - confirmed on OrangeHRM page
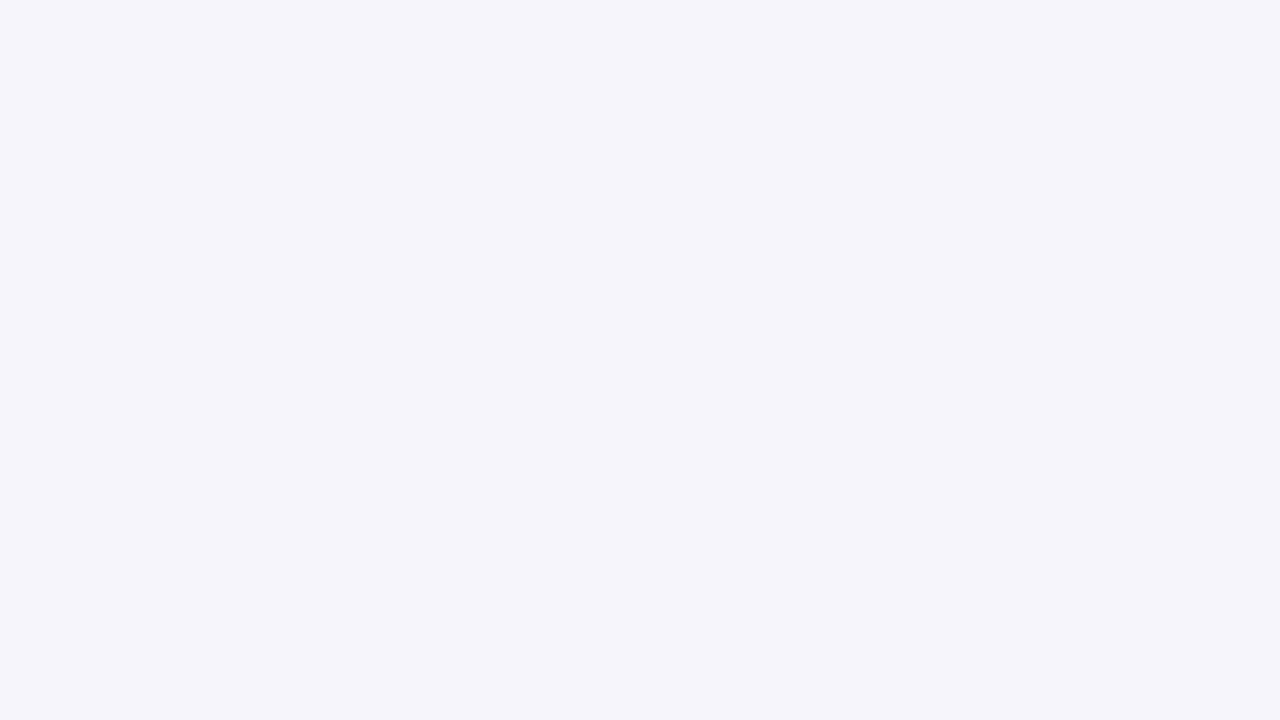

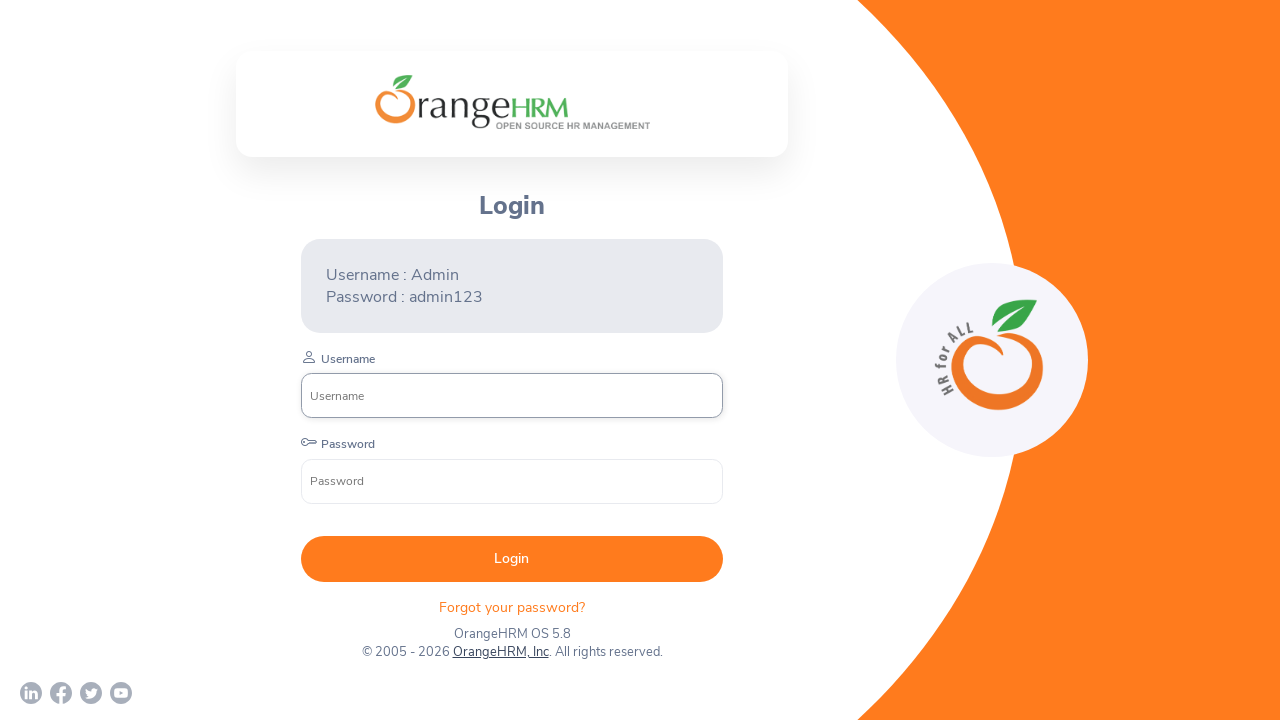